Tests window handling by navigating to W3Schools JavaScript window.open() reference page, clicking on "Try it Yourself" link which opens a new window, and switching between browser windows/tabs.

Starting URL: https://www.w3schools.com/jsref/met_win_open.asp

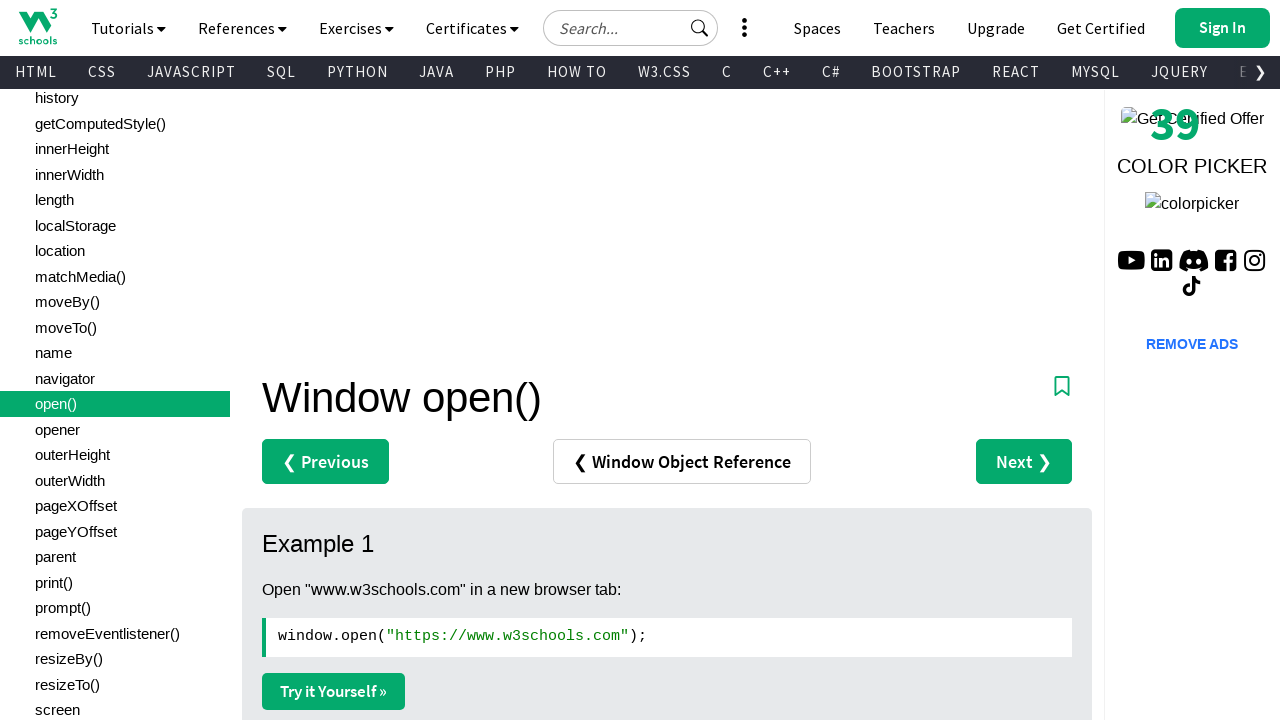

Clicked 'Try it Yourself »' link on W3Schools window.open() reference page at (334, 691) on text=Try it Yourself »
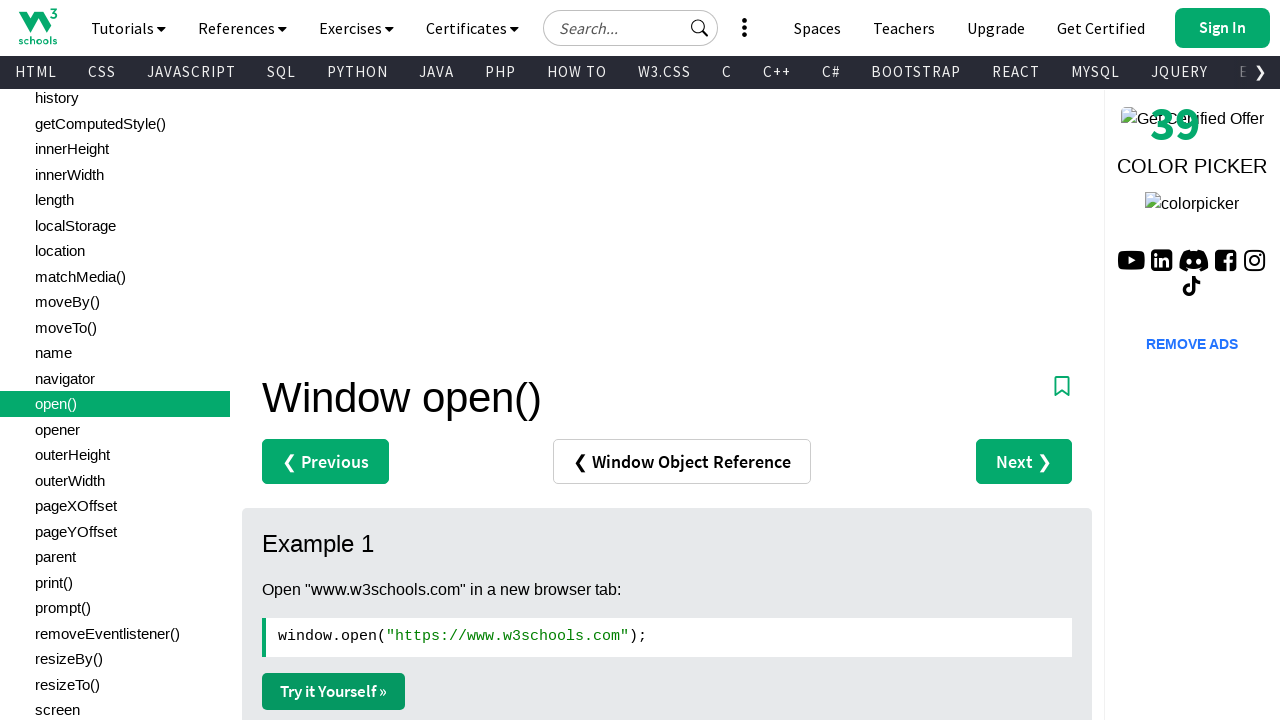

Clicked 'Try it Yourself »' link and waited for new page to open at (334, 691) on text=Try it Yourself »
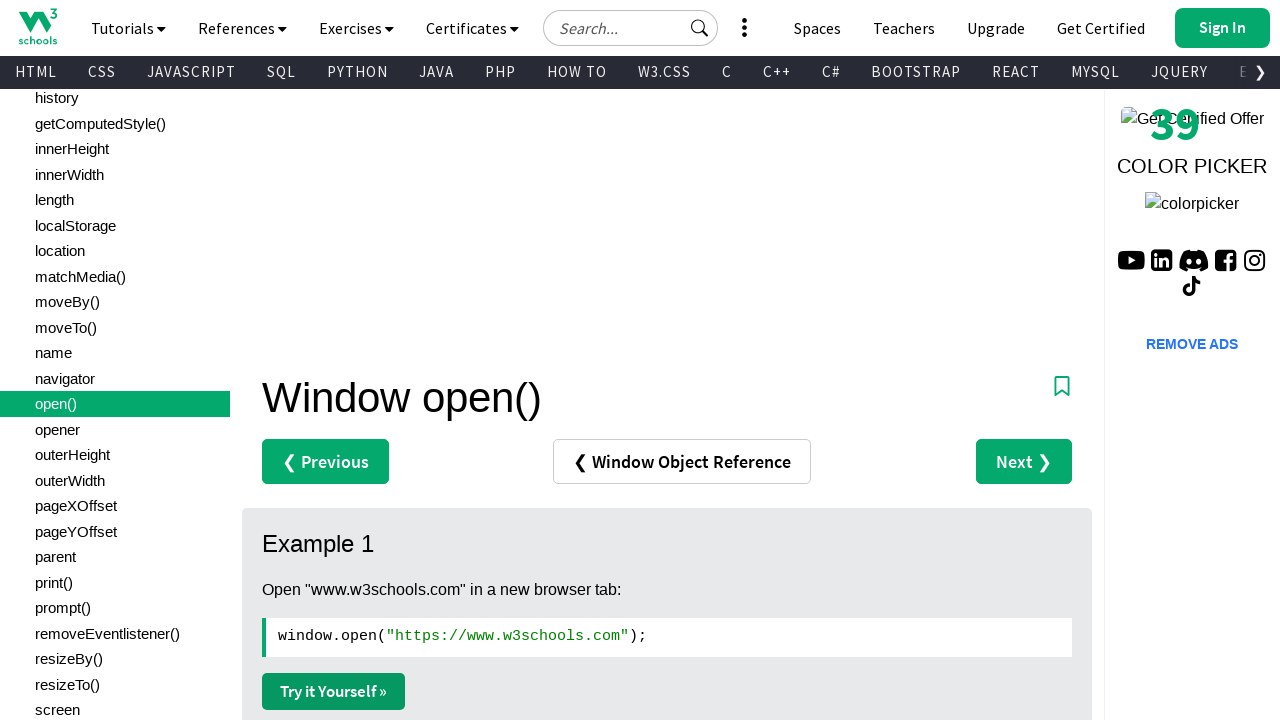

Retrieved new page object from context
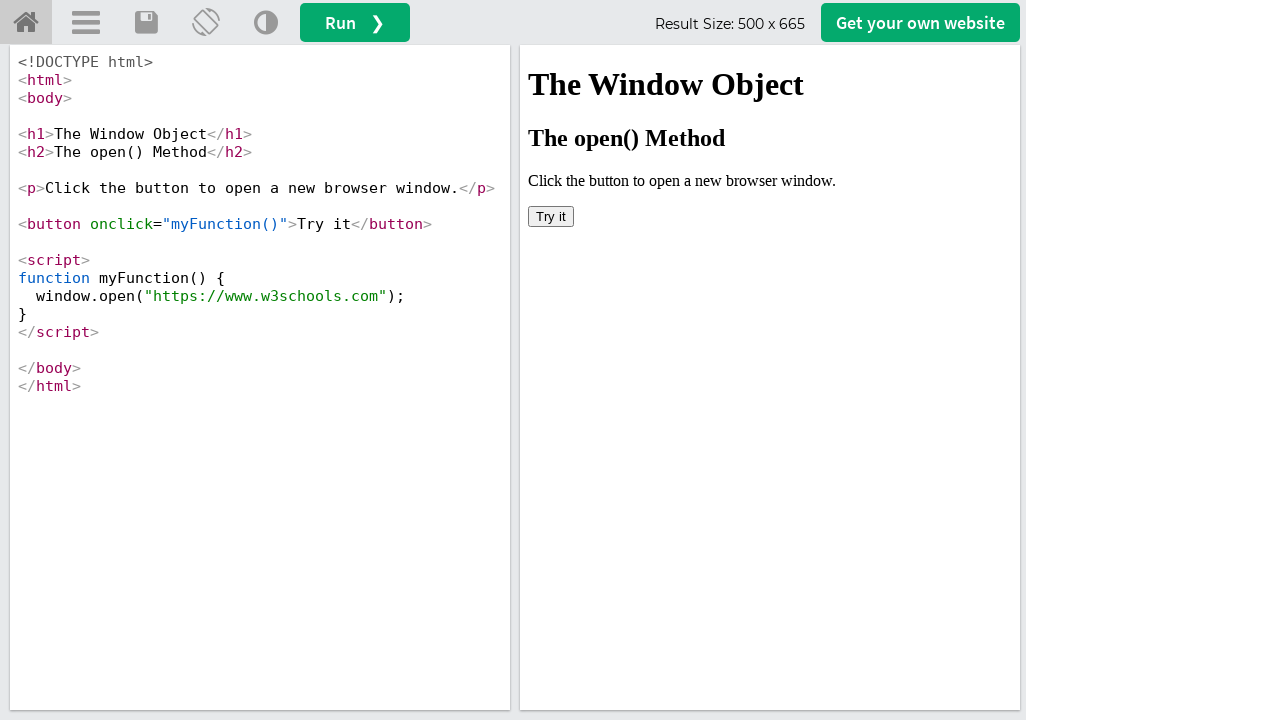

New page loaded successfully
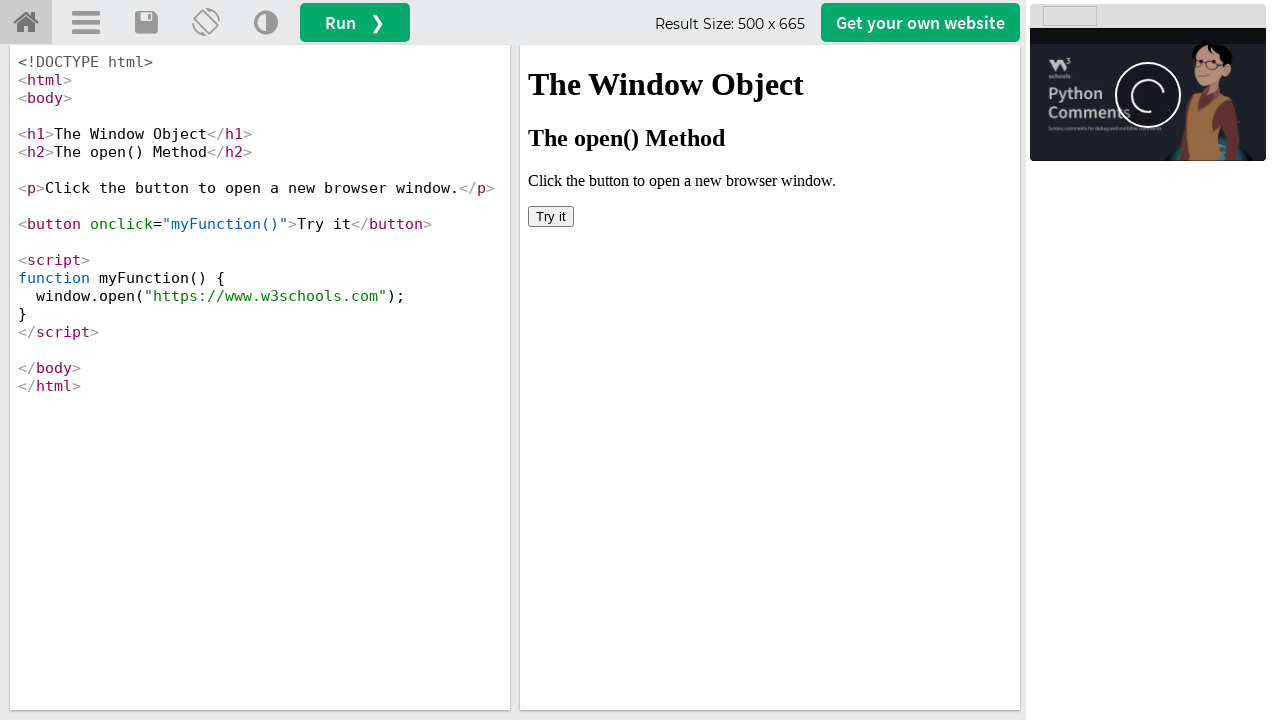

Retrieved title of new page to verify window handle switch
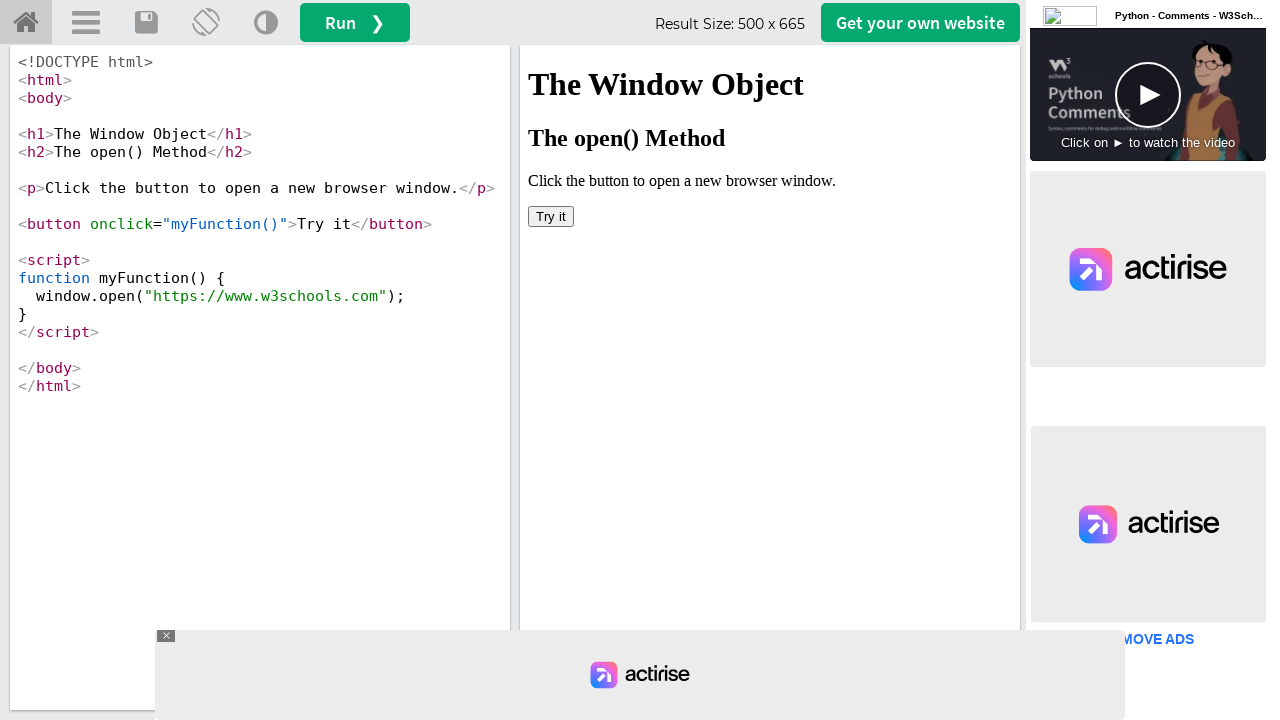

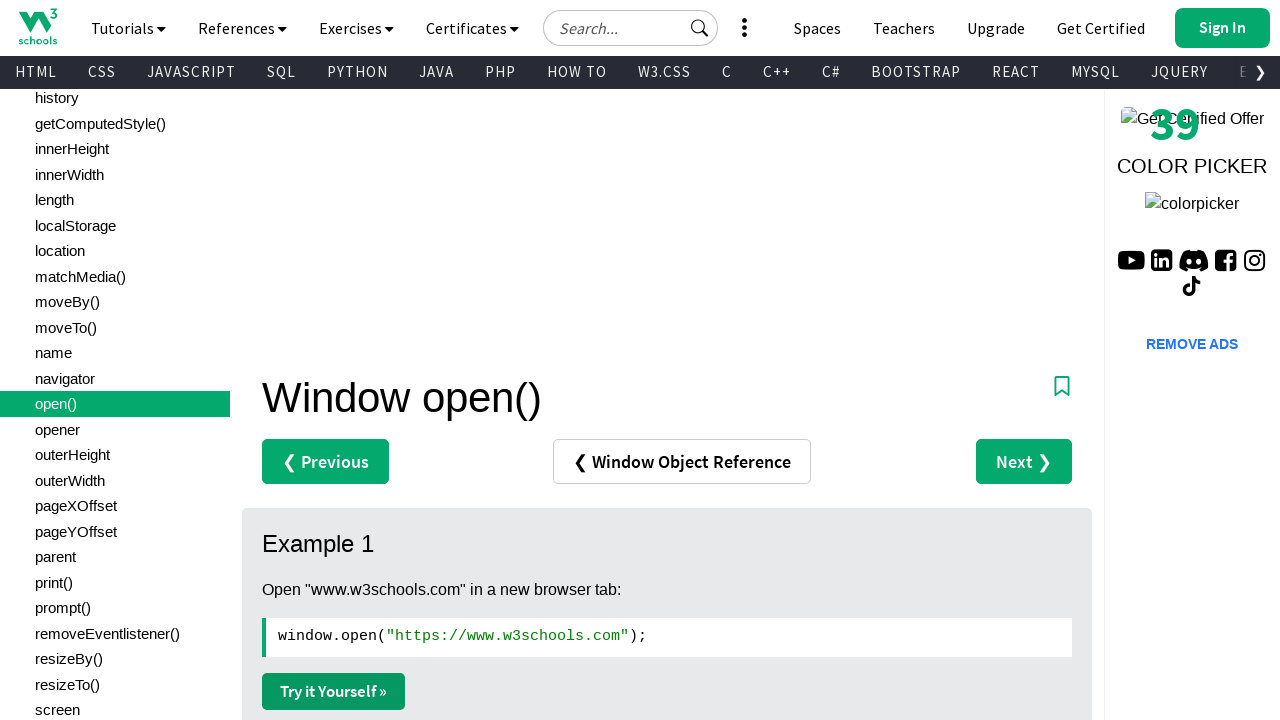